Tests right-click context menu functionality by performing a right-click on an element, selecting a menu option, and handling the resulting alert

Starting URL: http://swisnl.github.io/jQuery-contextMenu/demo.html

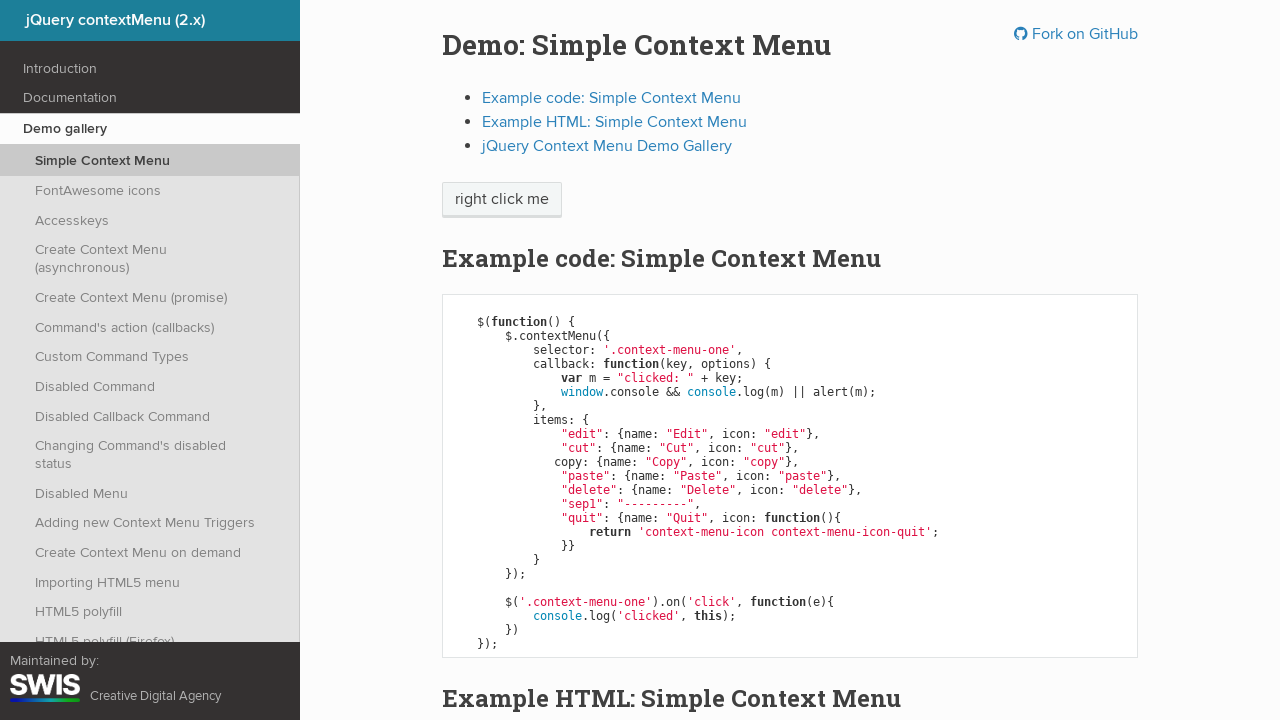

Right-clicked on 'right click me' element to open context menu at (502, 200) on //span[text()='right click me']
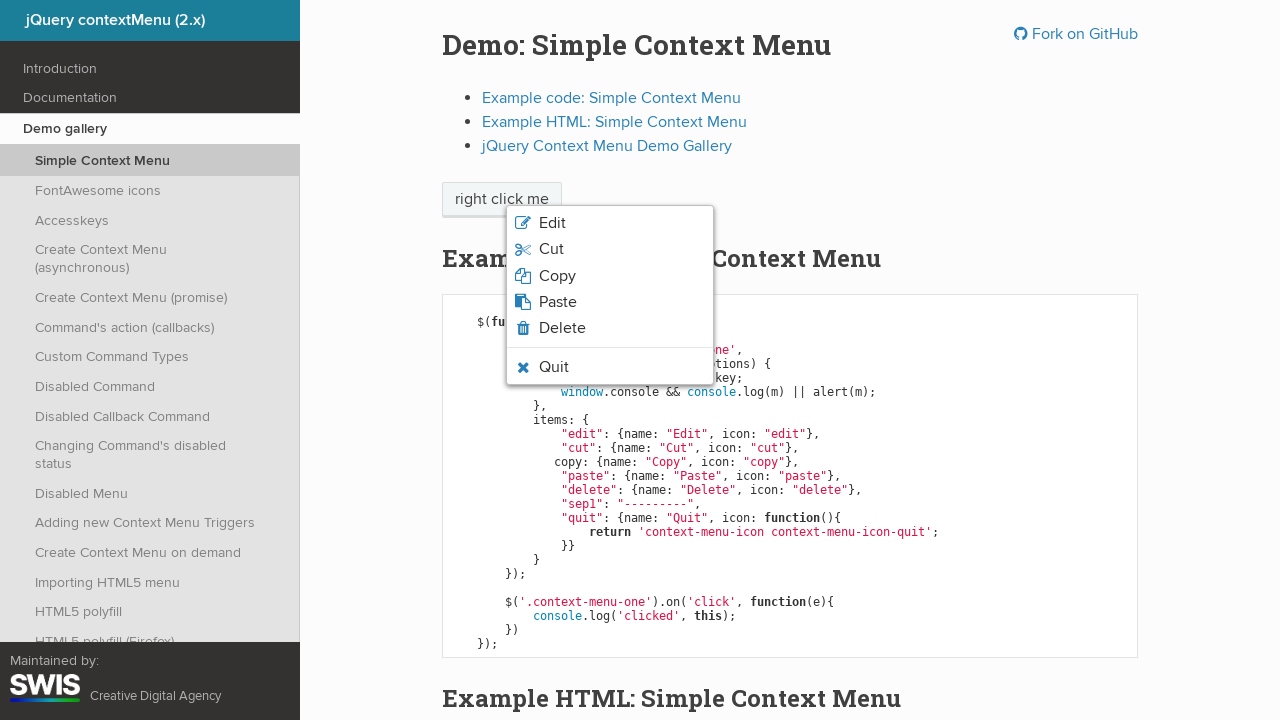

Clicked 'Quit' option in the context menu at (610, 367) on xpath=//li[contains(@class,'context-menu-icon-quit')]
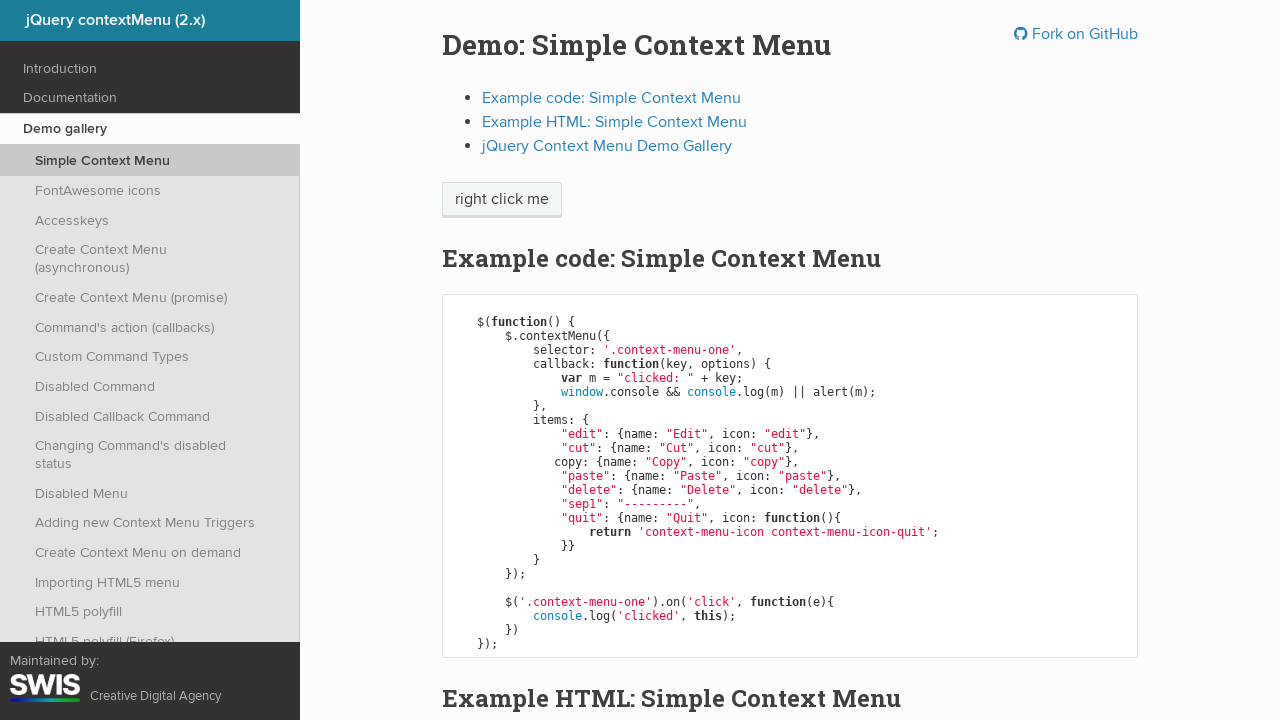

Set up dialog handler to accept alert
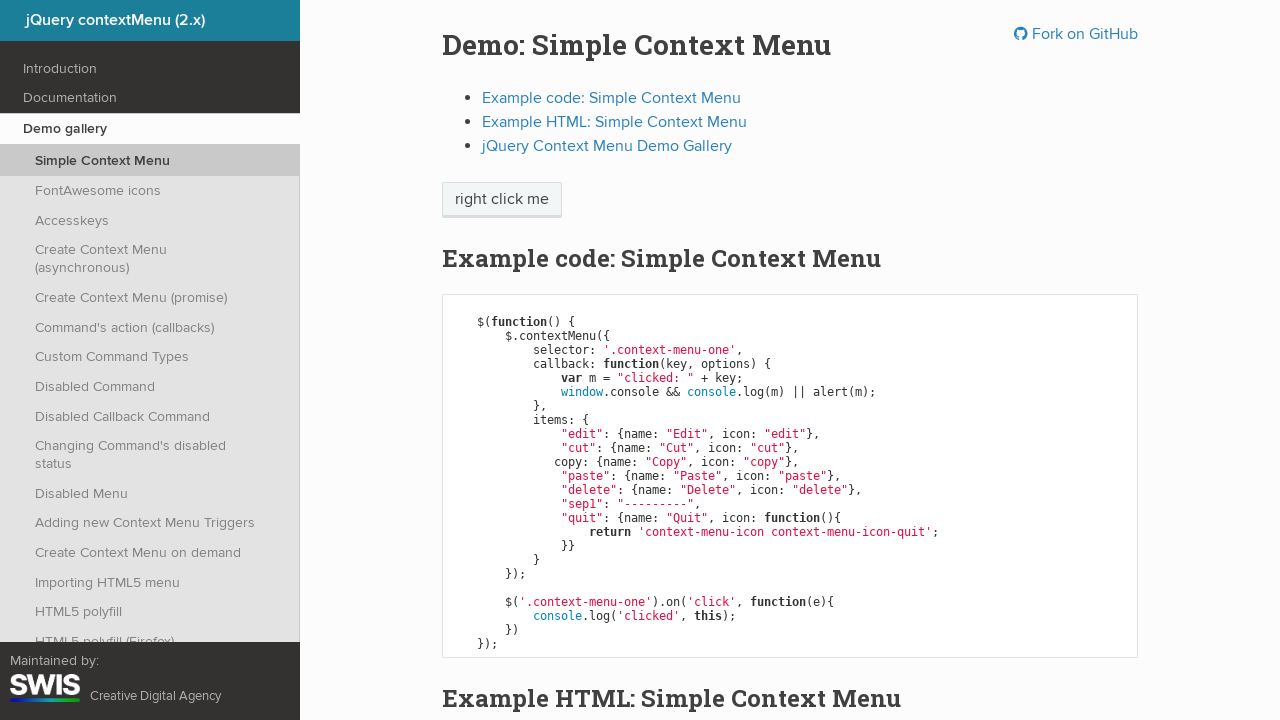

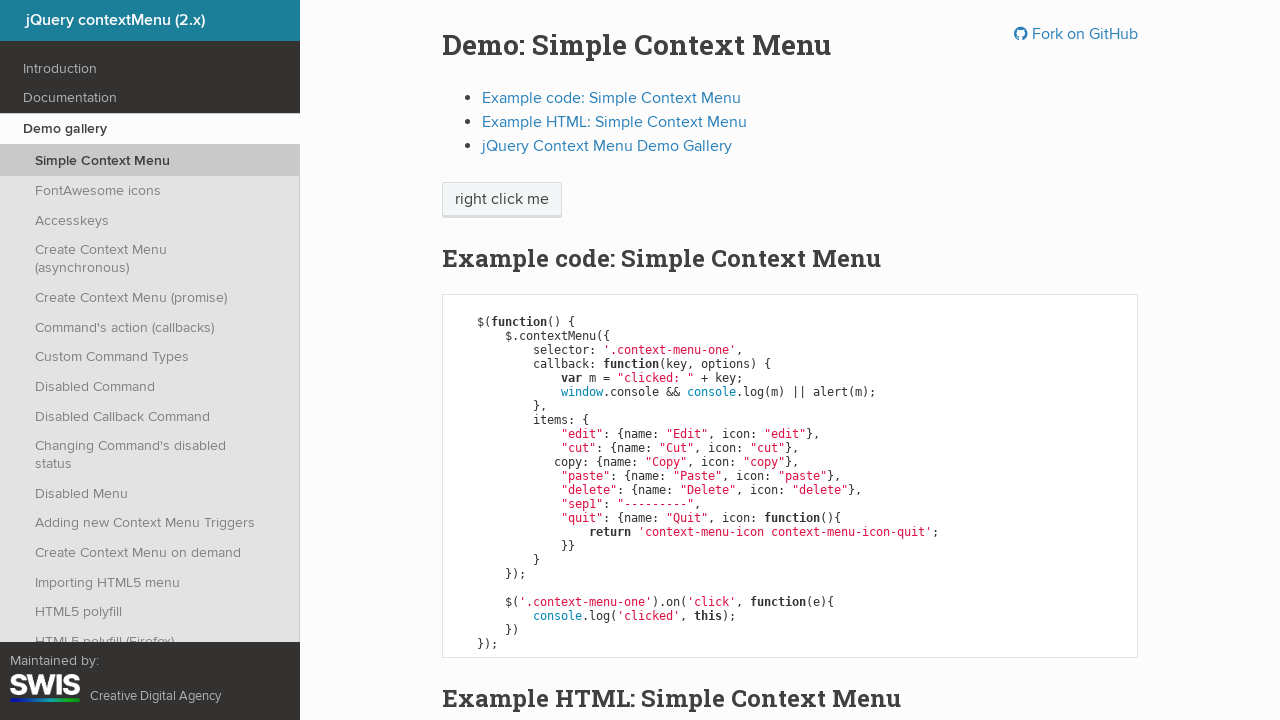